Tests various dropdown and select menu interactions on a demo page, including custom dropdowns and standard HTML select elements

Starting URL: https://demoqa.com/select-menu

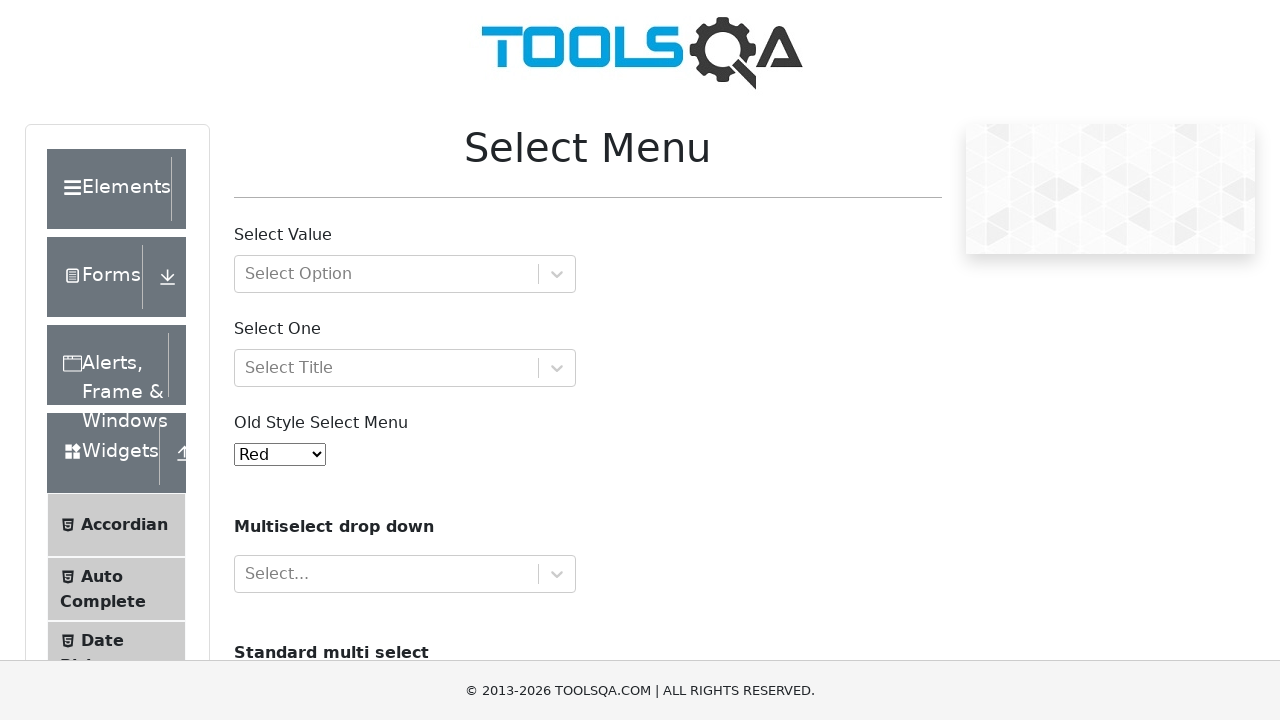

Scrolled down 500px to view select elements
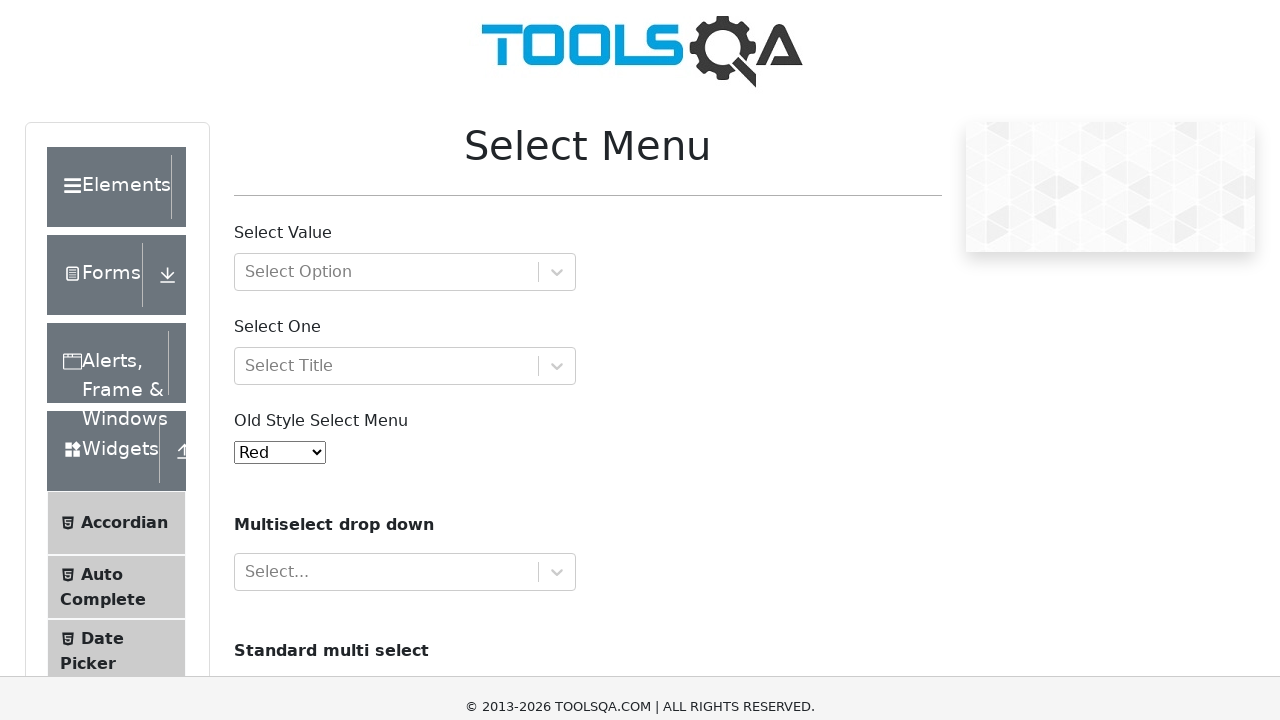

Clicked on 'With Opt Group' dropdown at (405, 19) on xpath=//*[@id='withOptGroup']
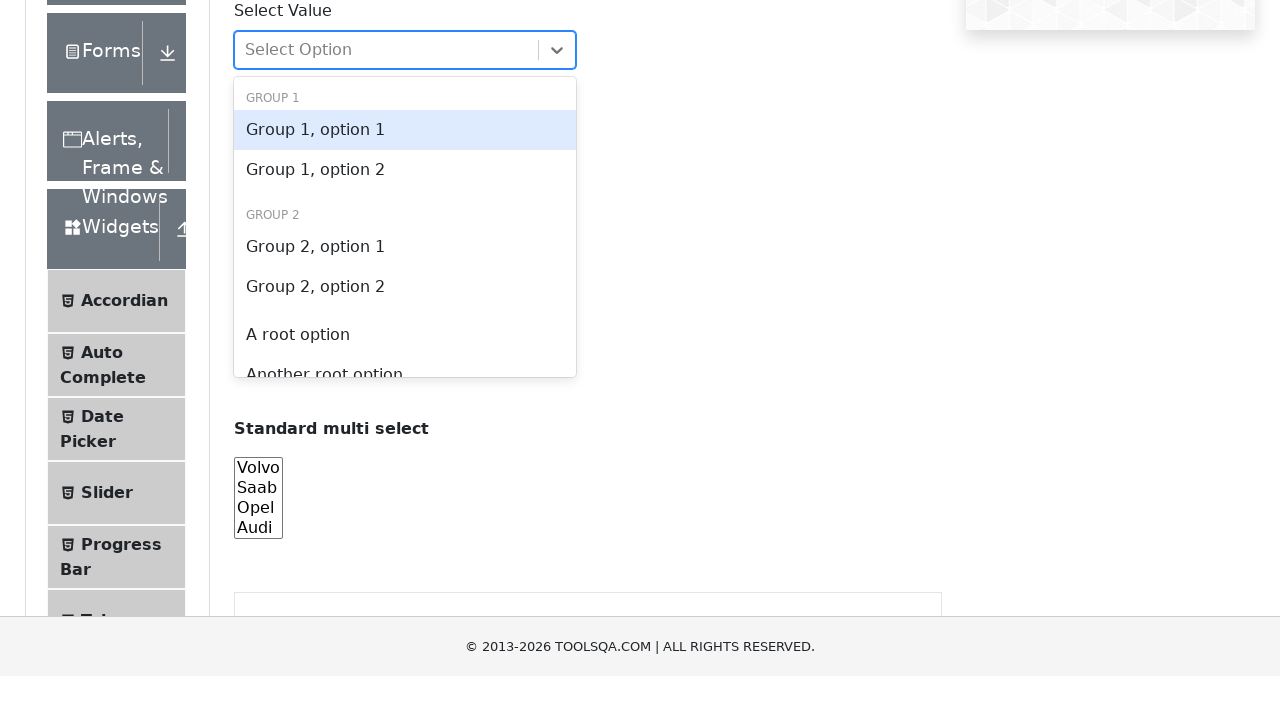

Selected 'Group 1, option 1' from dropdown at (405, 354) on xpath=//div[text()='Group 1, option 1']
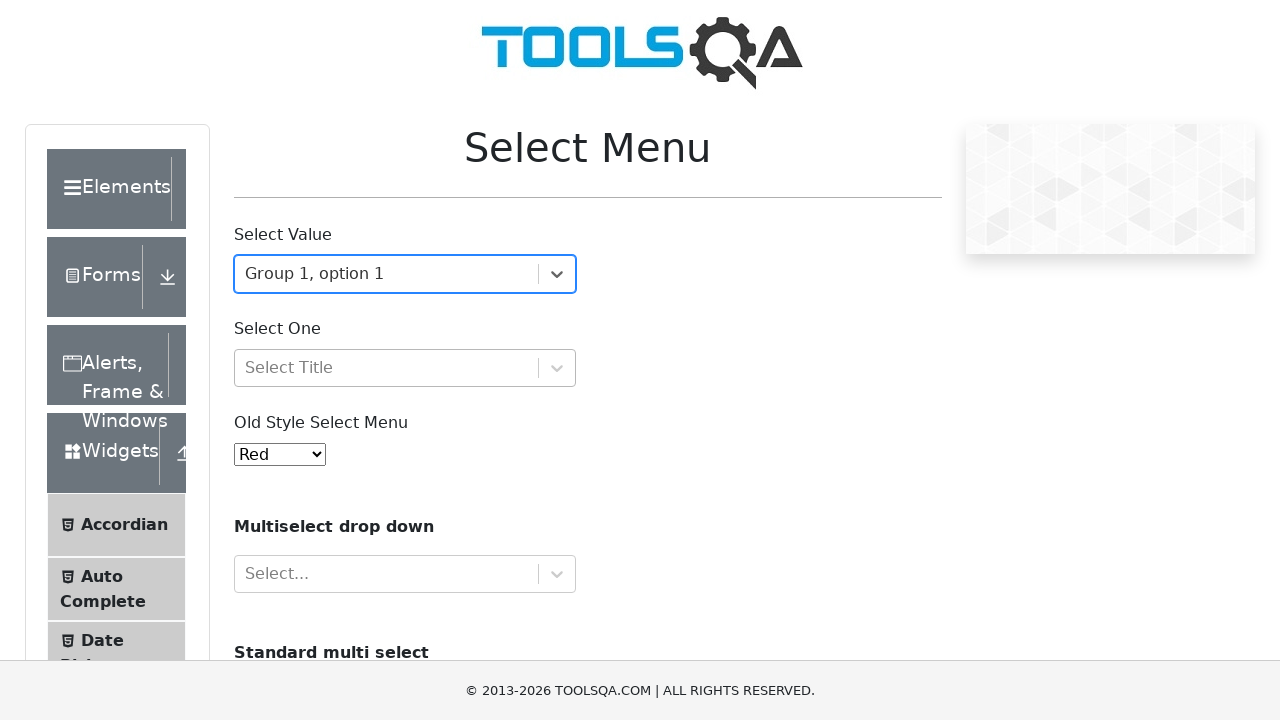

Clicked on 'Select One' dropdown at (405, 368) on xpath=//*[@id='selectOne']
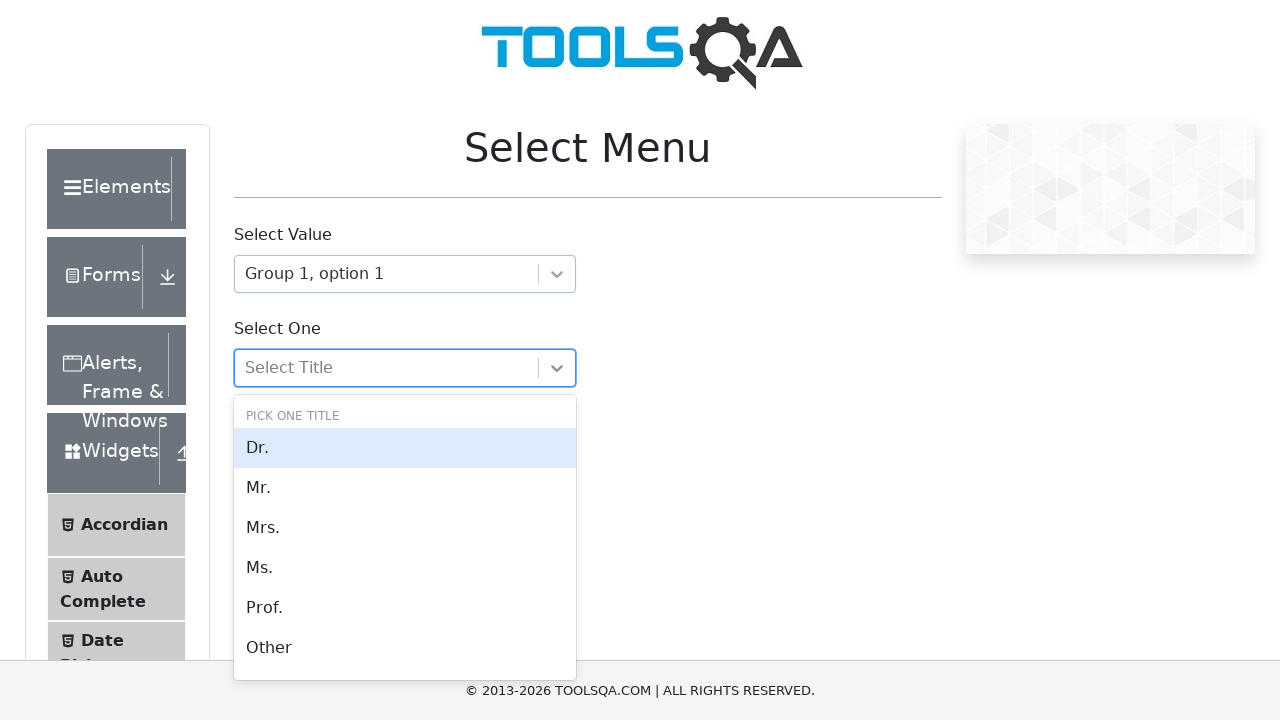

Selected 'Mr.' from dropdown at (405, 488) on xpath=//div[contains(text(), 'Mr.')]
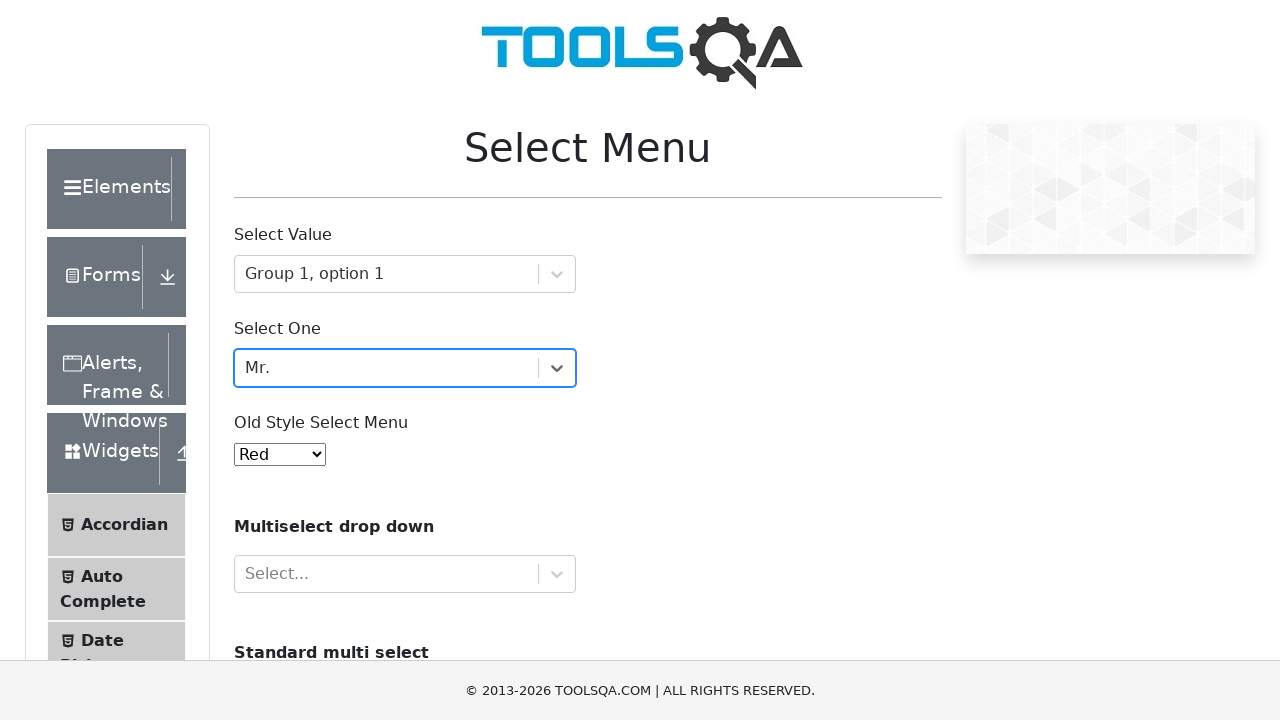

Selected 7th option from old-style select menu by index on #oldSelectMenu
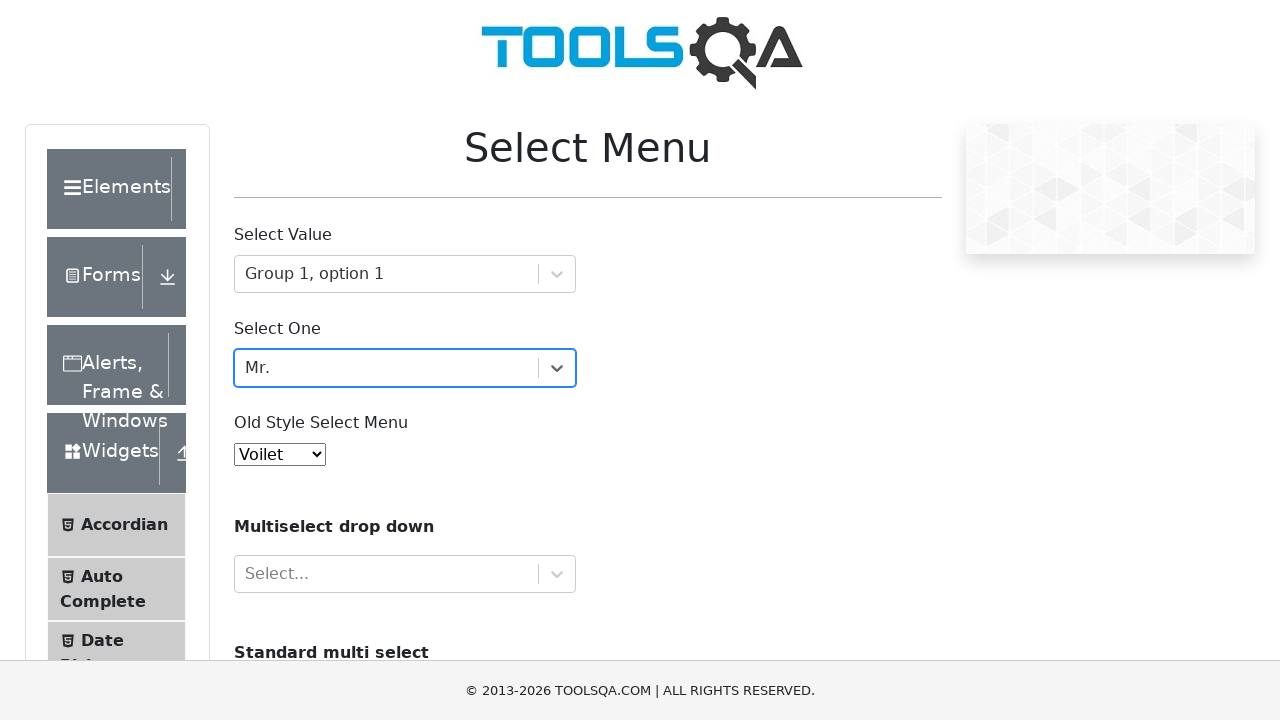

Selected 'red' value from old-style select menu on #oldSelectMenu
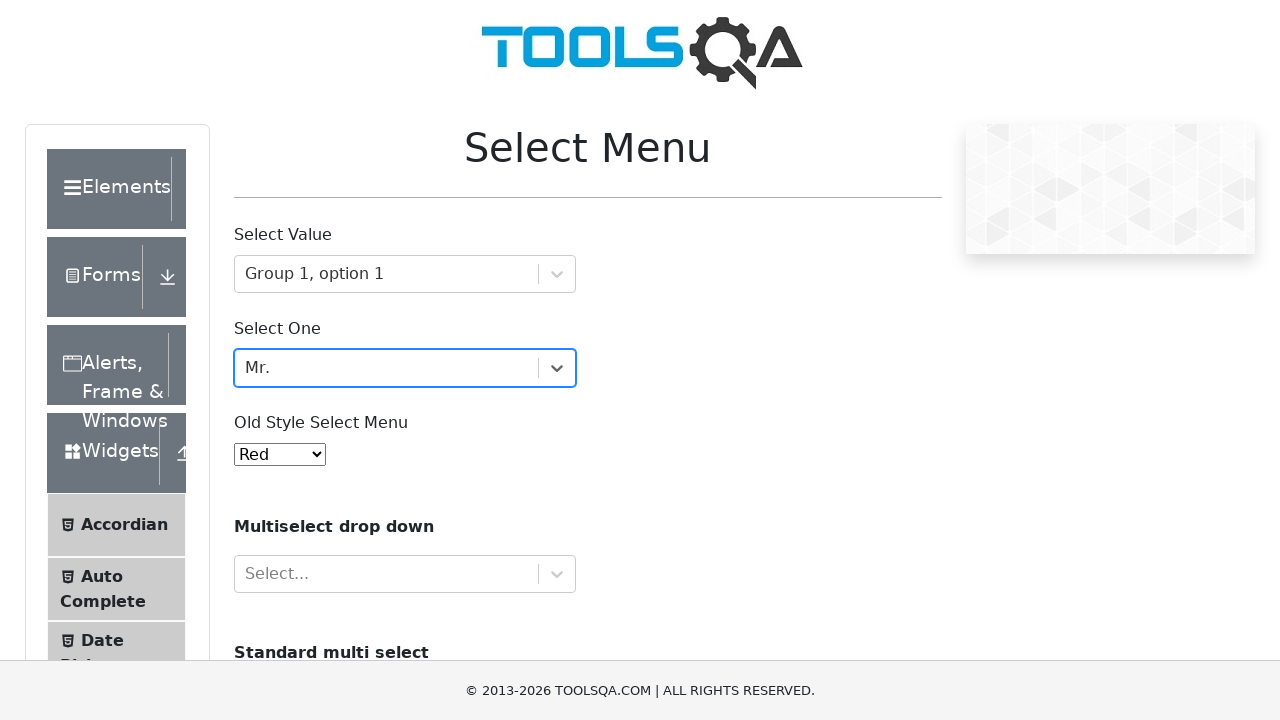

Selected 'Indigo' by visible text from old-style select menu on #oldSelectMenu
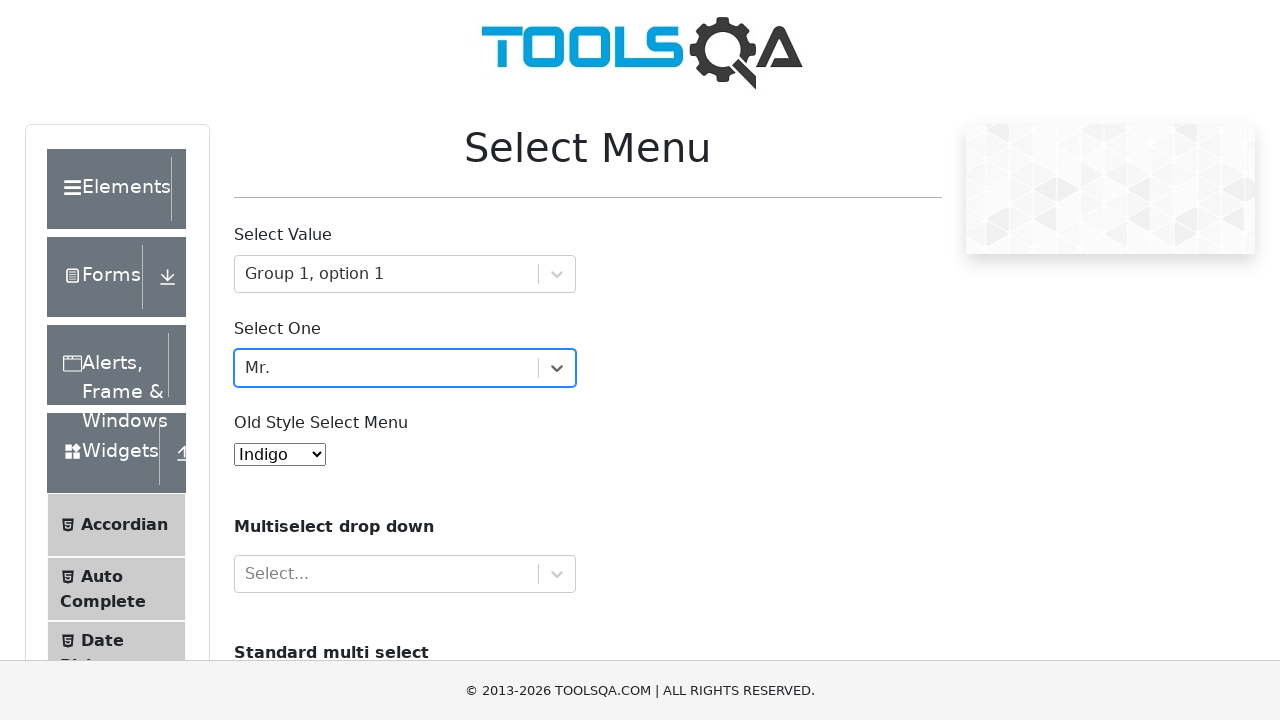

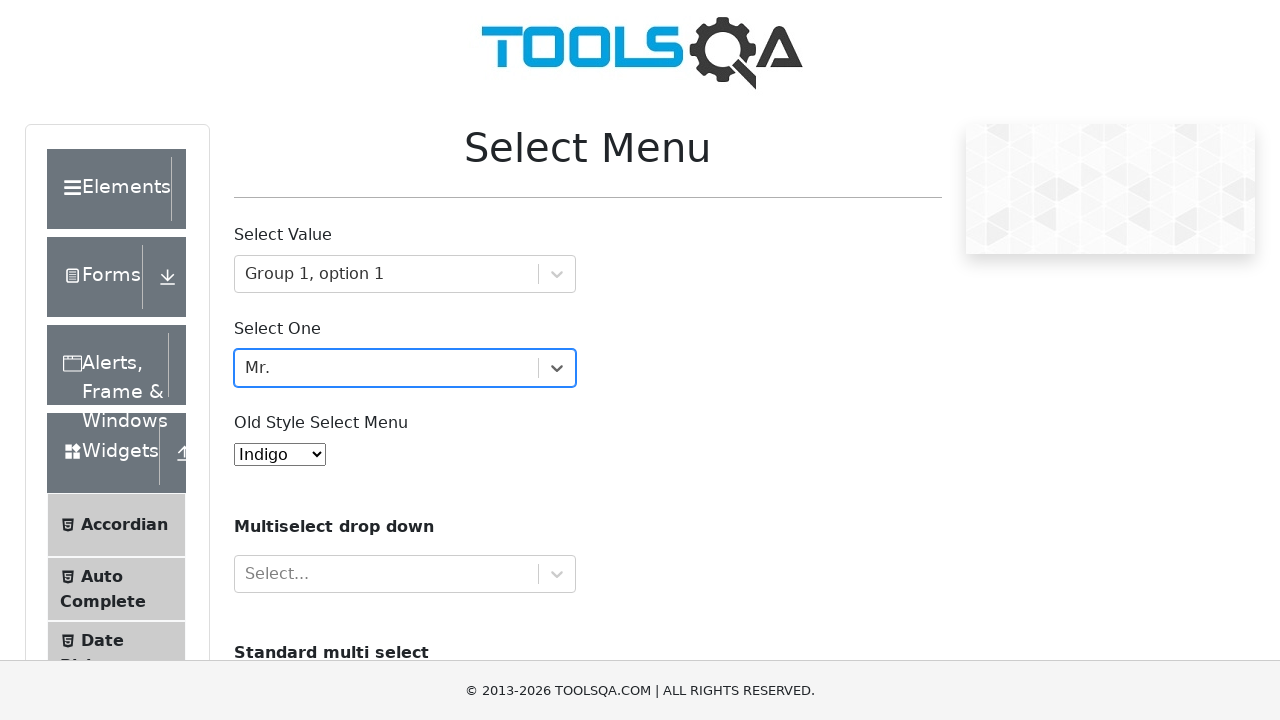